Tests standard select dropdown by selecting options by index, value, and visible text from a currency dropdown

Starting URL: https://rahulshettyacademy.com/dropdownsPractise/

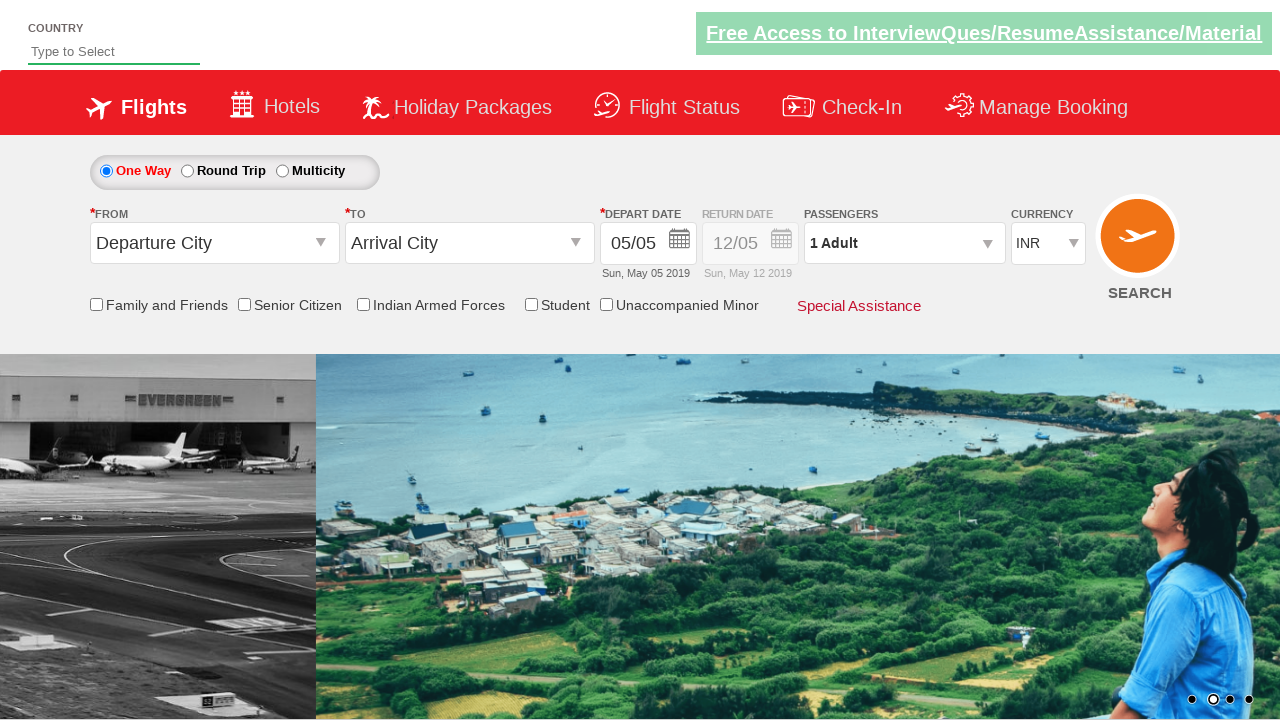

Selected 3rd option (index 2) from currency dropdown on #ctl00_mainContent_DropDownListCurrency
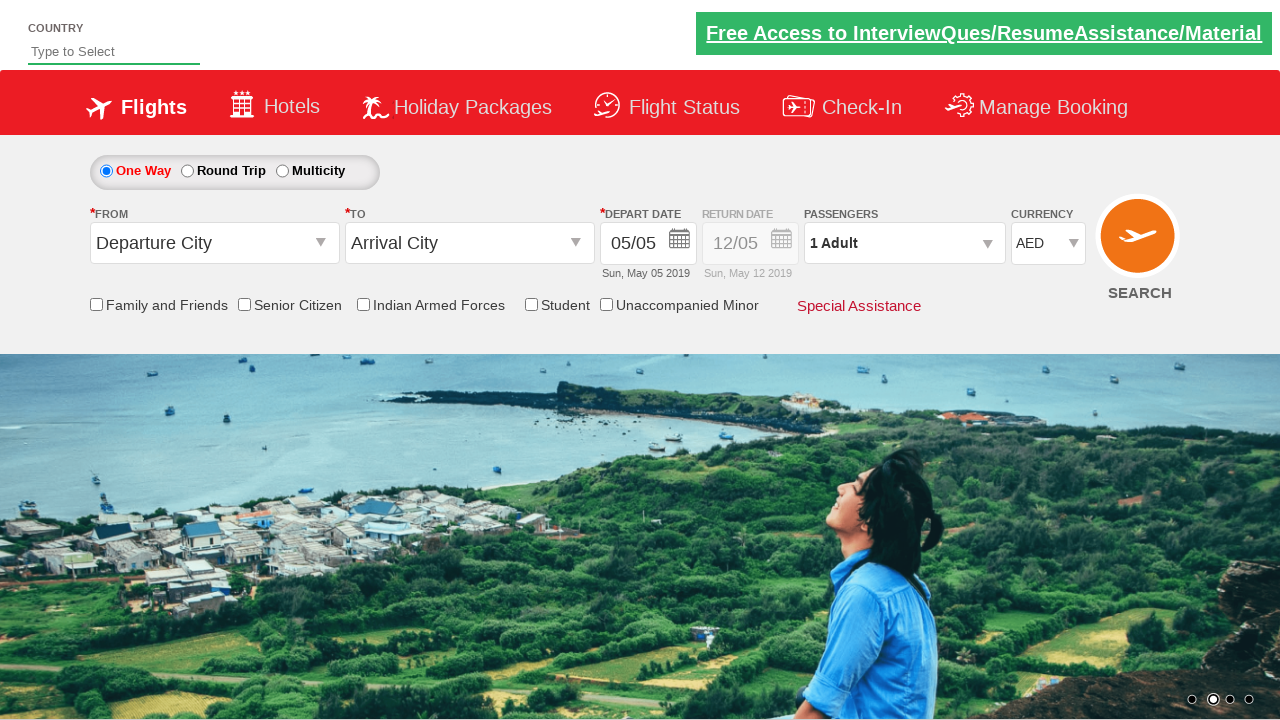

Selected currency dropdown option by value 'INR' on #ctl00_mainContent_DropDownListCurrency
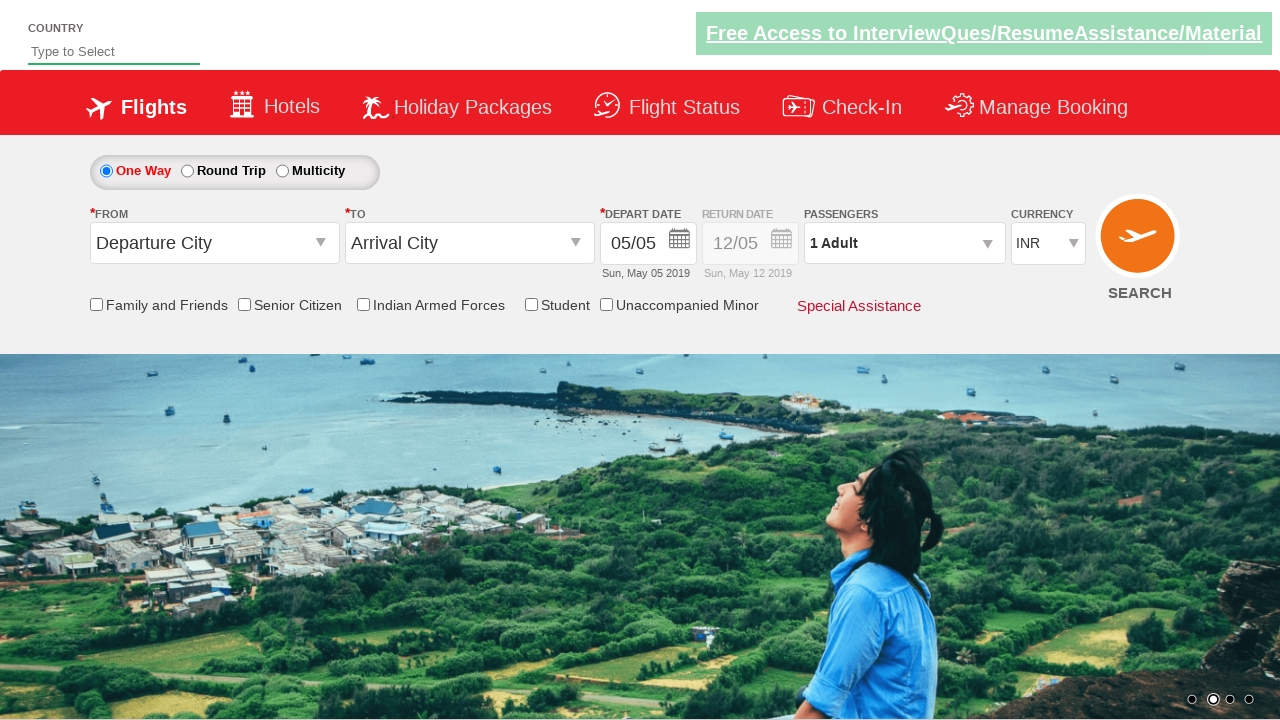

Selected currency dropdown option by visible text 'USD' on #ctl00_mainContent_DropDownListCurrency
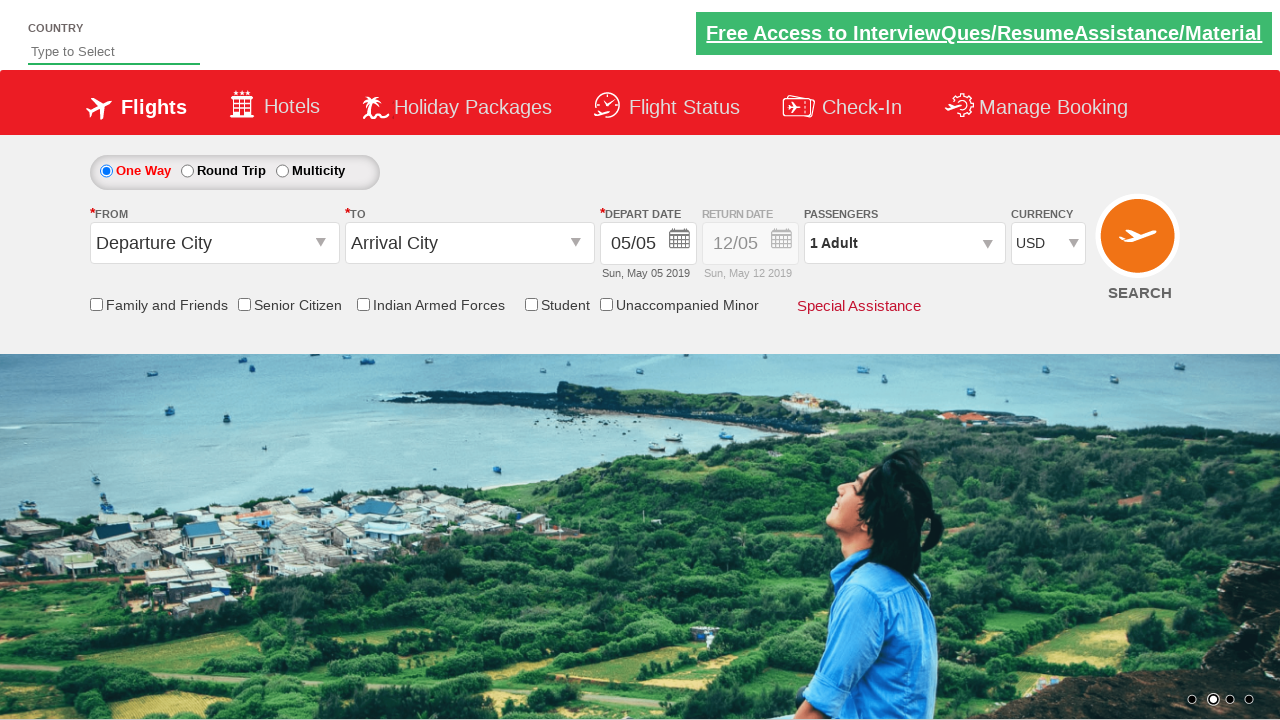

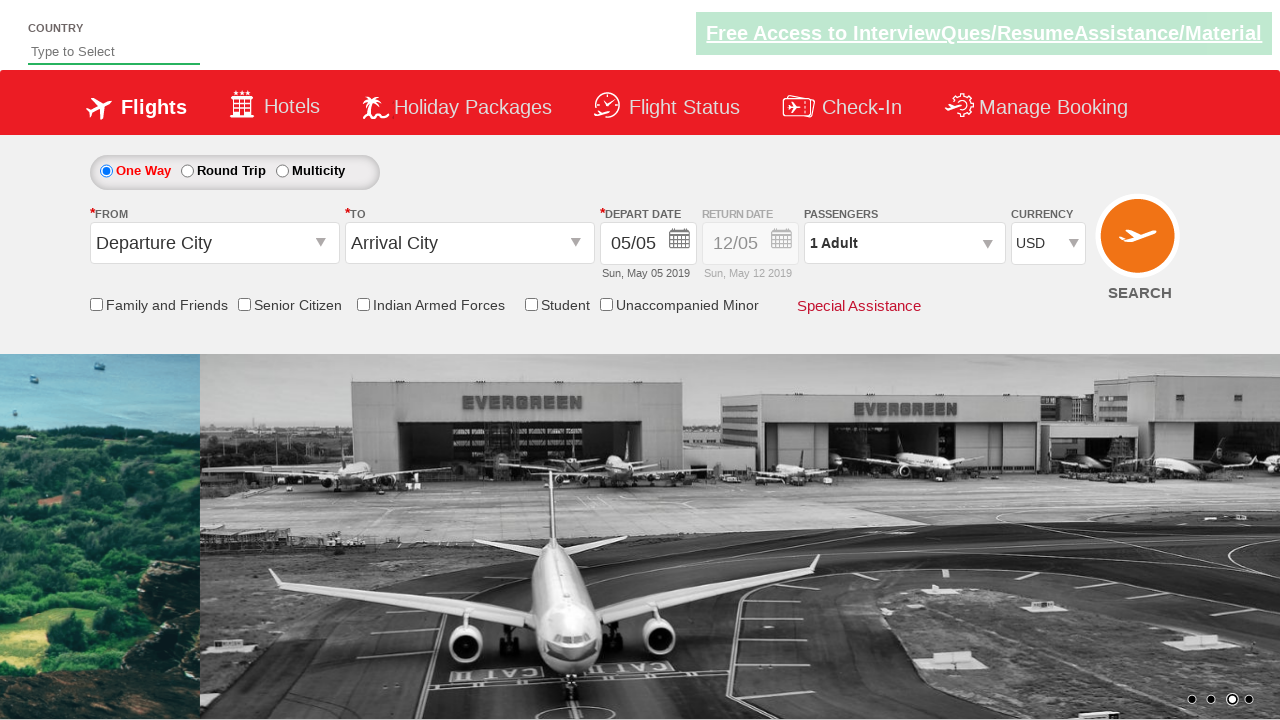